Tests that new items are appended to the bottom of the todo list by creating 3 items

Starting URL: https://demo.playwright.dev/todomvc

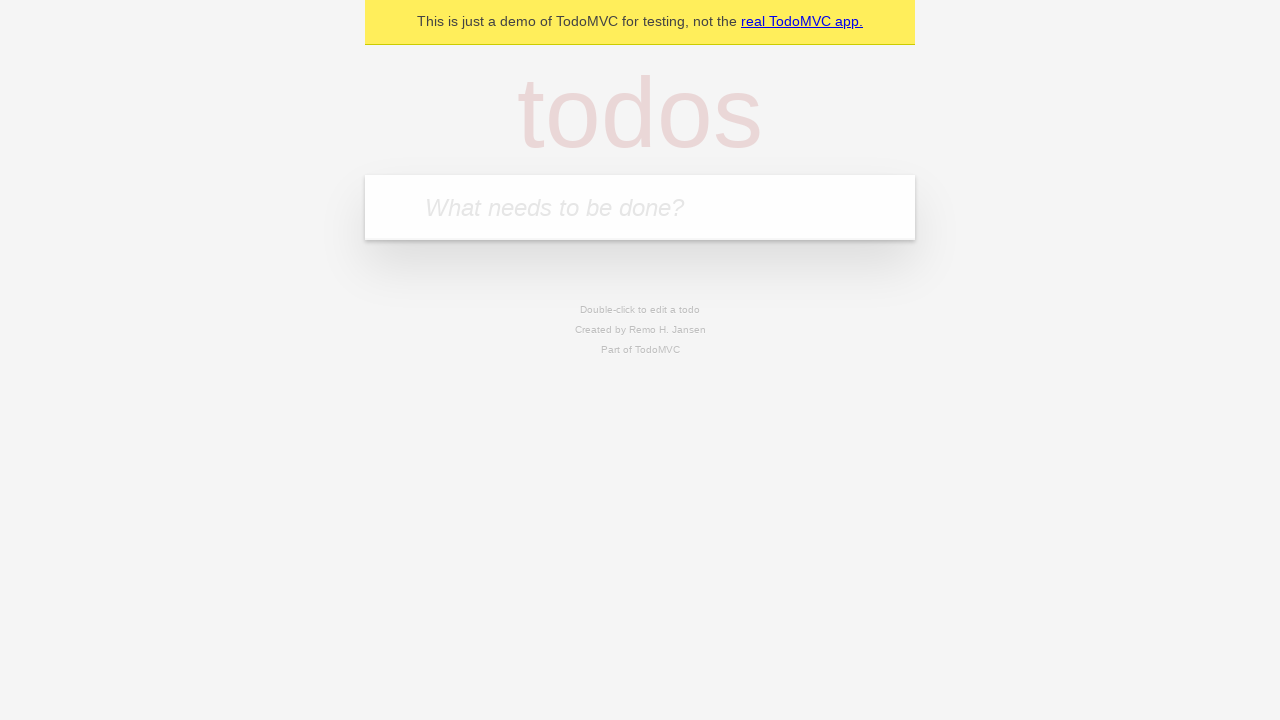

Filled todo input with 'buy some cheese' on .new-todo
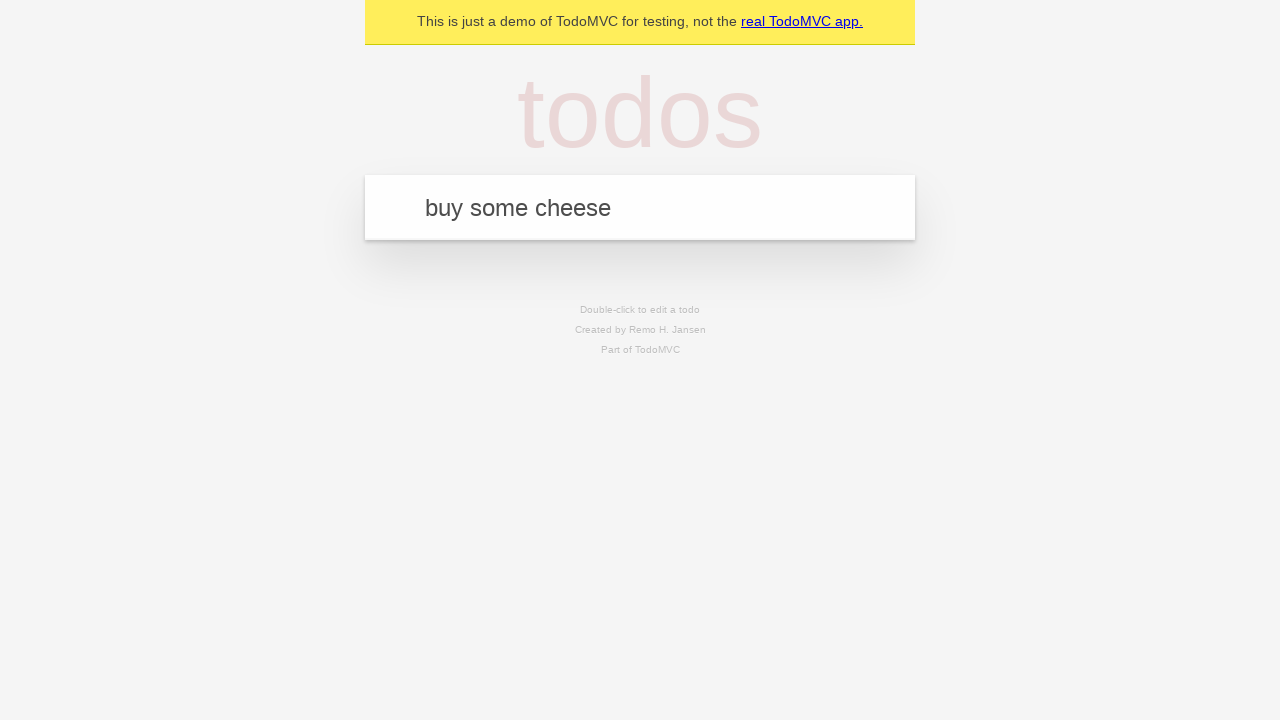

Pressed Enter to add first todo item on .new-todo
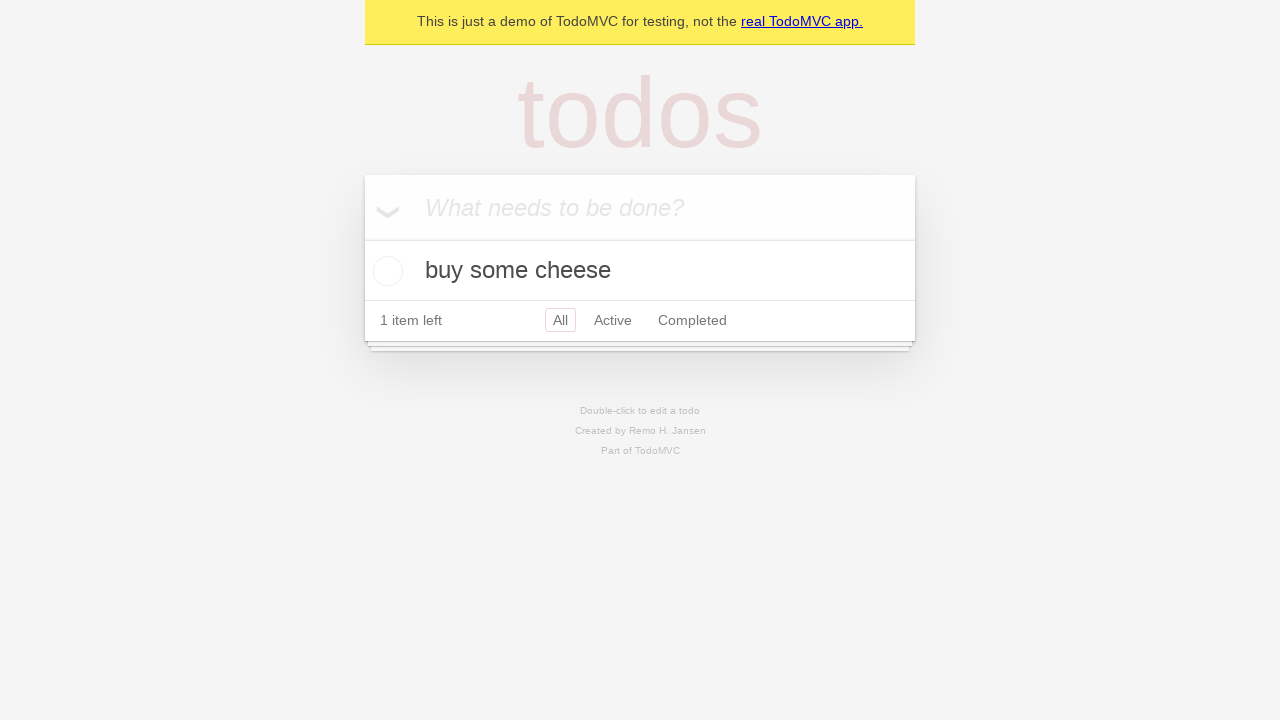

Filled todo input with 'feed the cat' on .new-todo
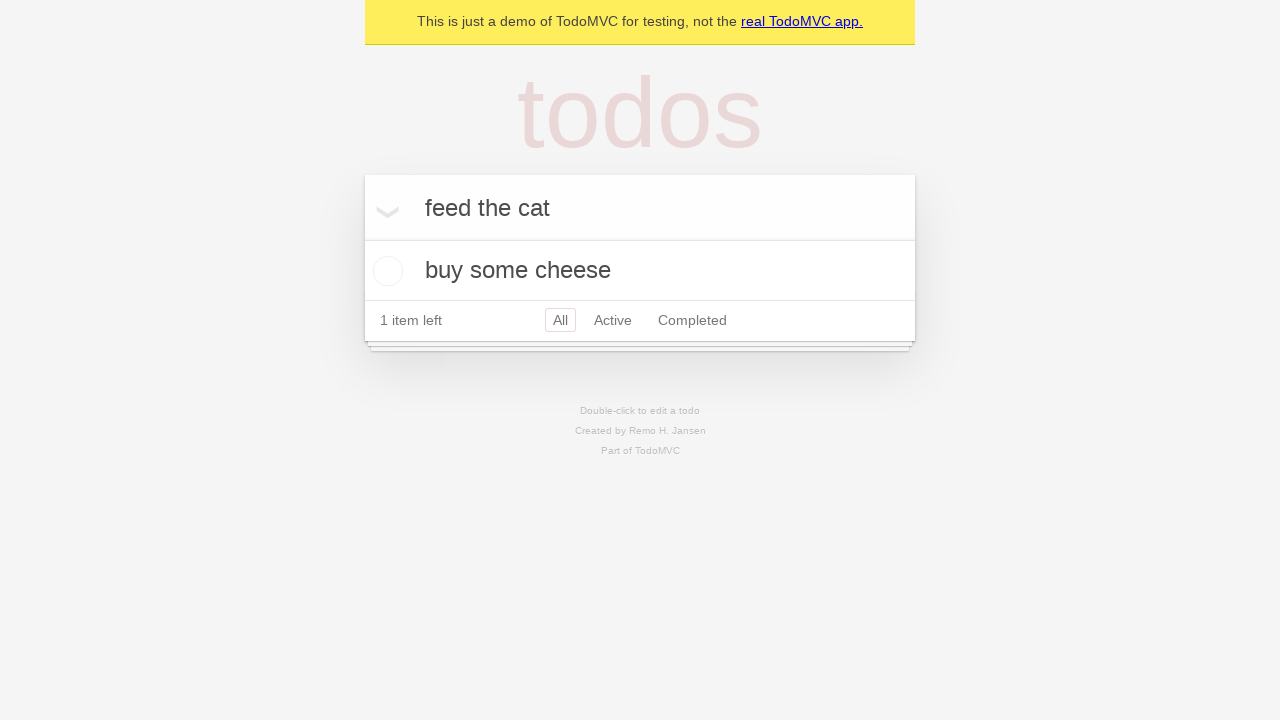

Pressed Enter to add second todo item on .new-todo
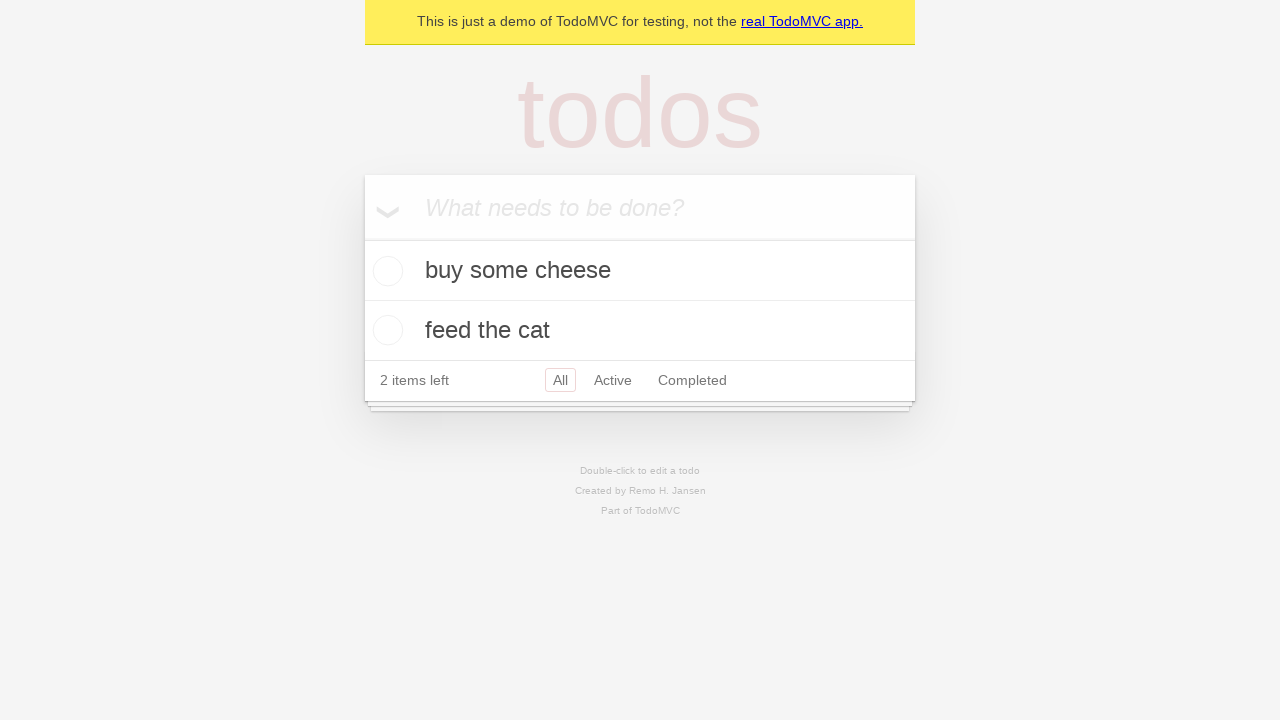

Filled todo input with 'book a doctors appointment' on .new-todo
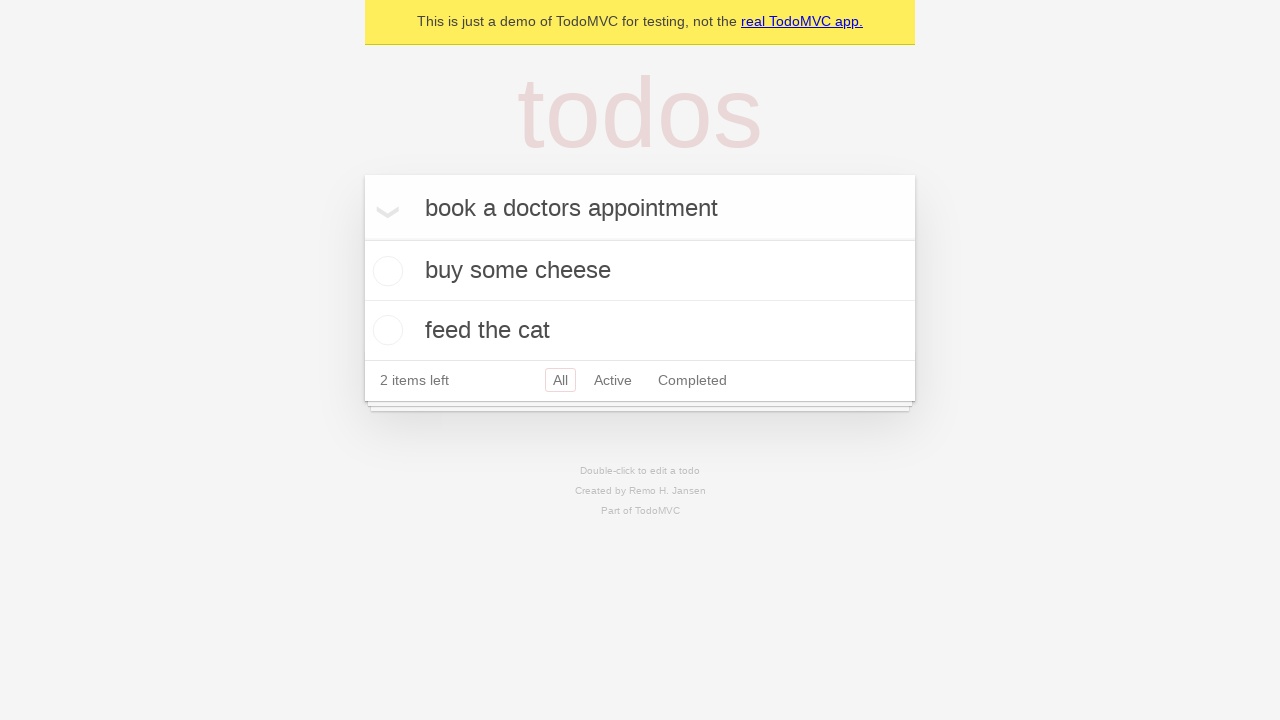

Pressed Enter to add third todo item on .new-todo
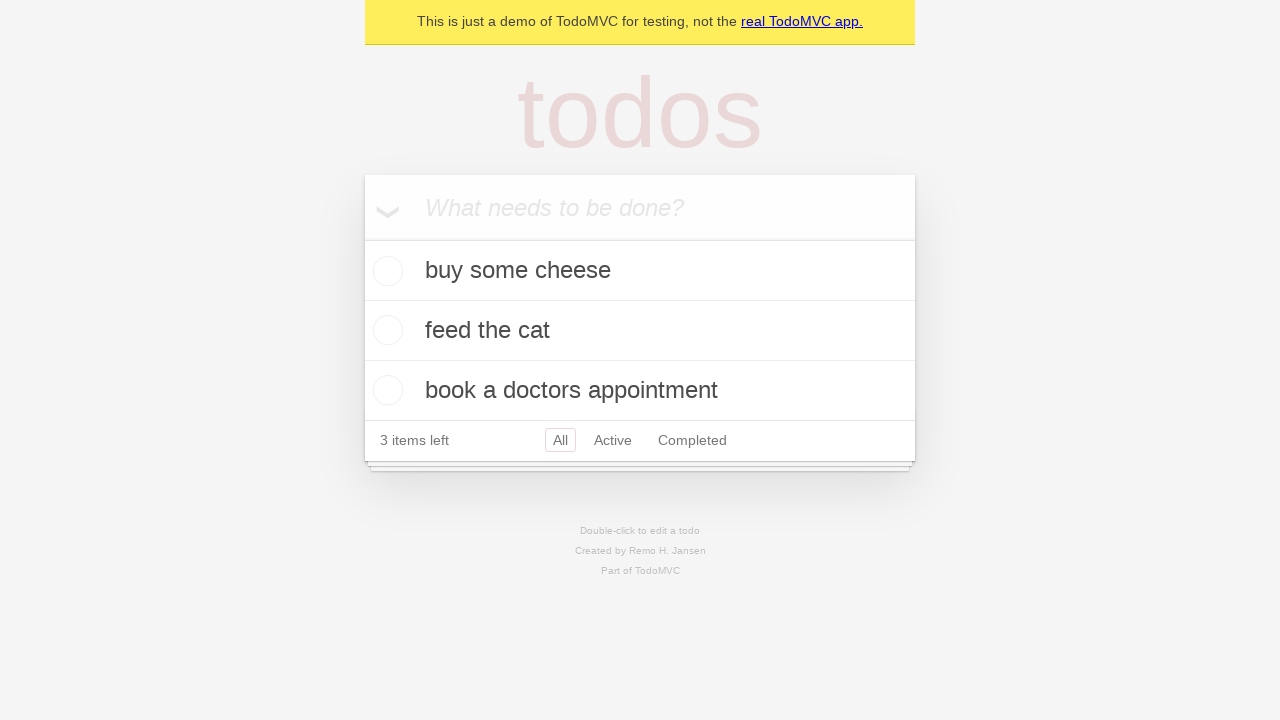

Confirmed all 3 todo items are displayed in the list
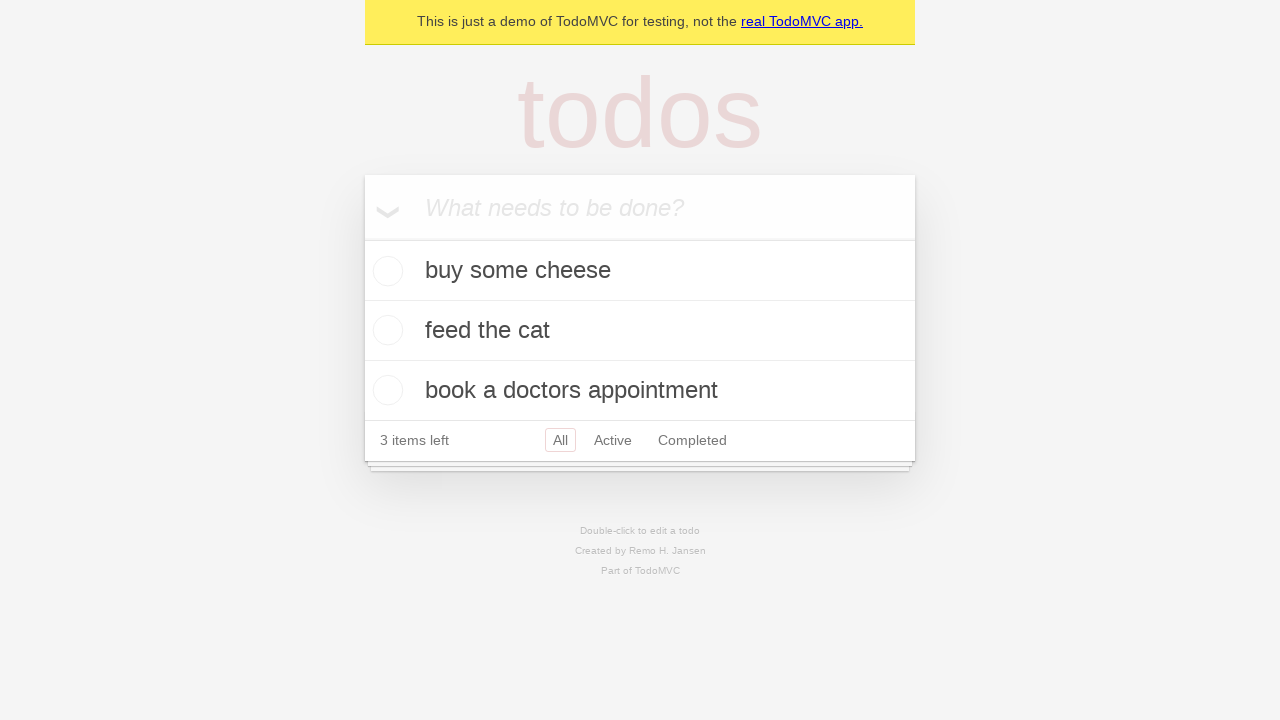

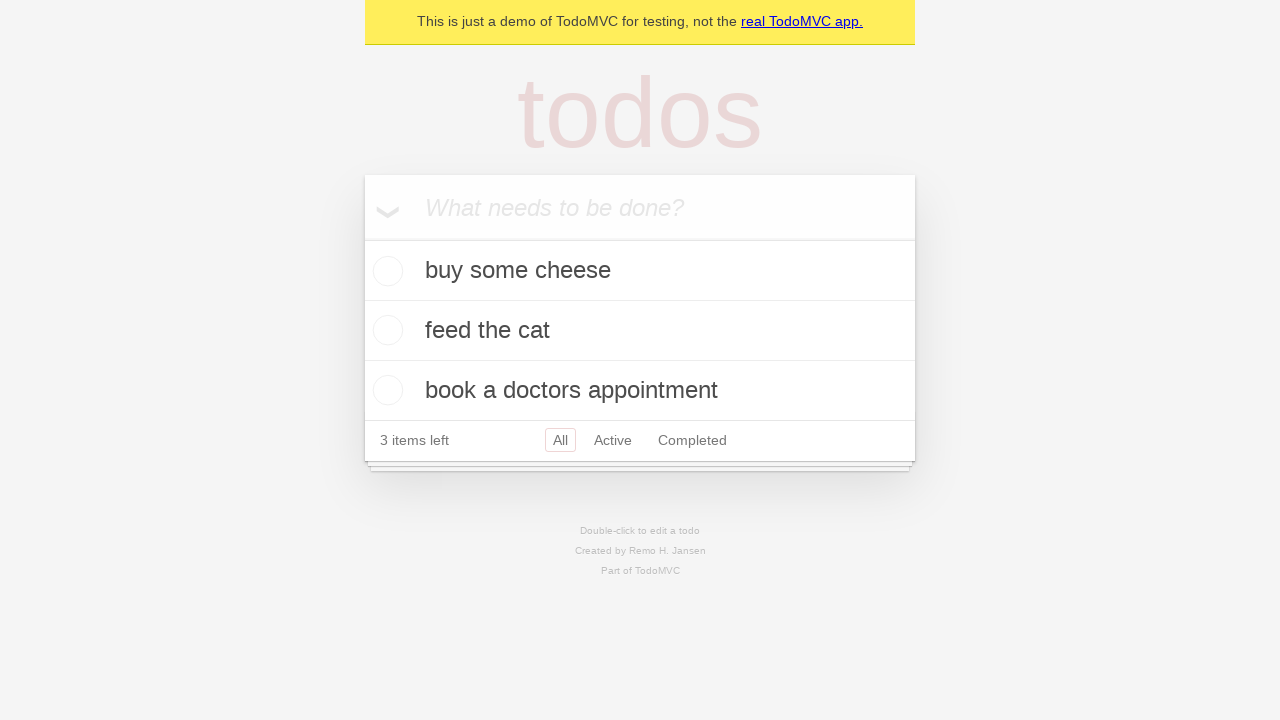